Tests iframe handling by switching to an iframe, clicking a button inside it, switching back to default content, and clicking the home icon link.

Starting URL: https://www.w3schools.com/js/tryit.asp?filename=tryjs_myfirst

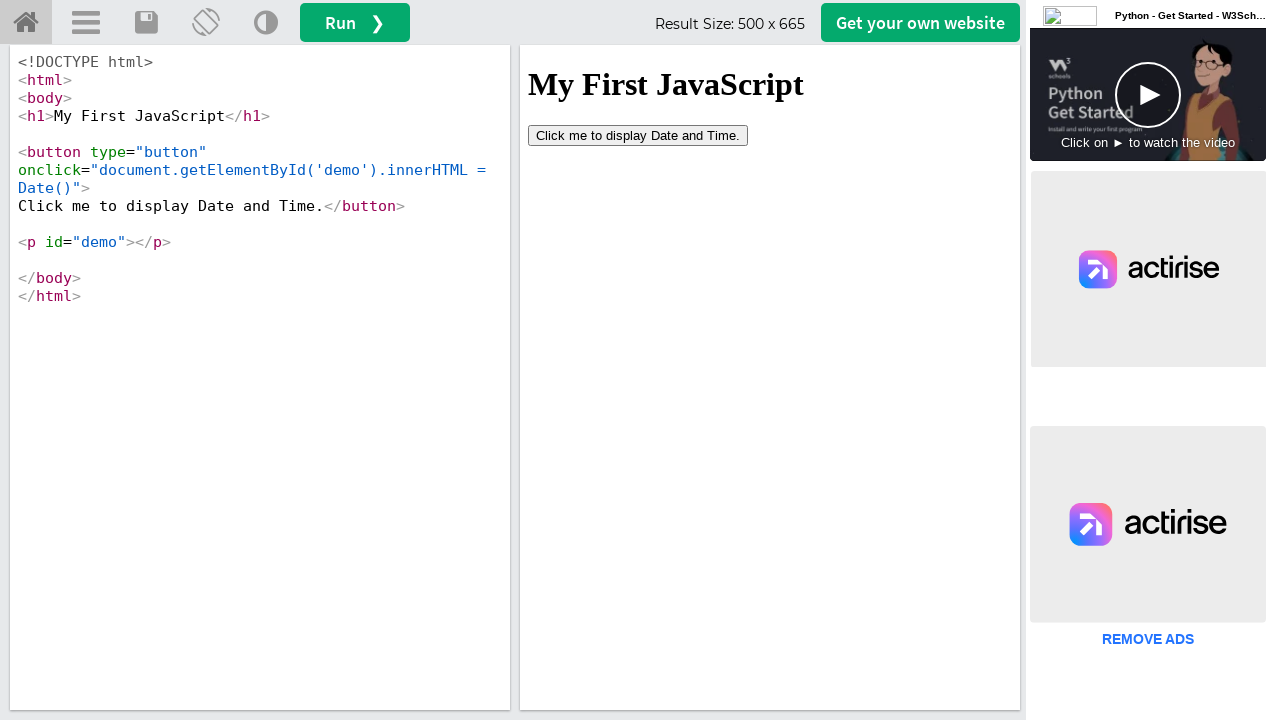

Located iframe with ID 'iframeResult'
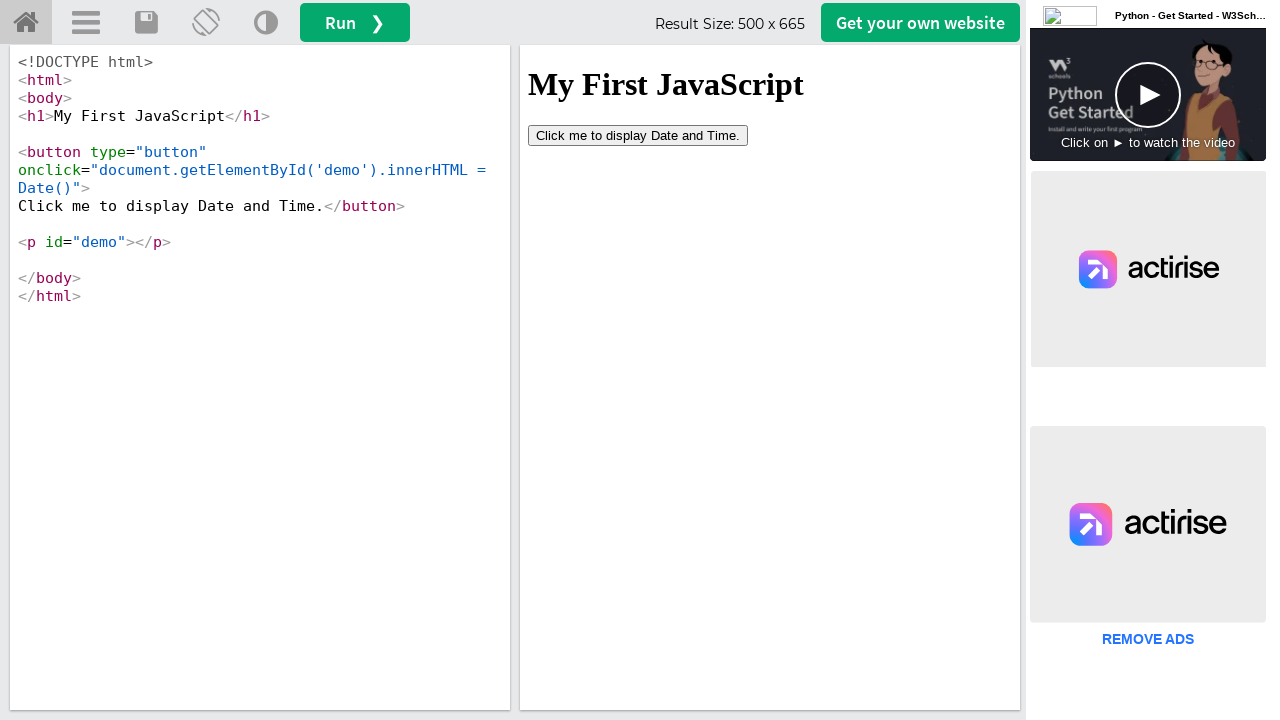

Clicked button inside iframe at (638, 135) on #iframeResult >> internal:control=enter-frame >> button[type='button']
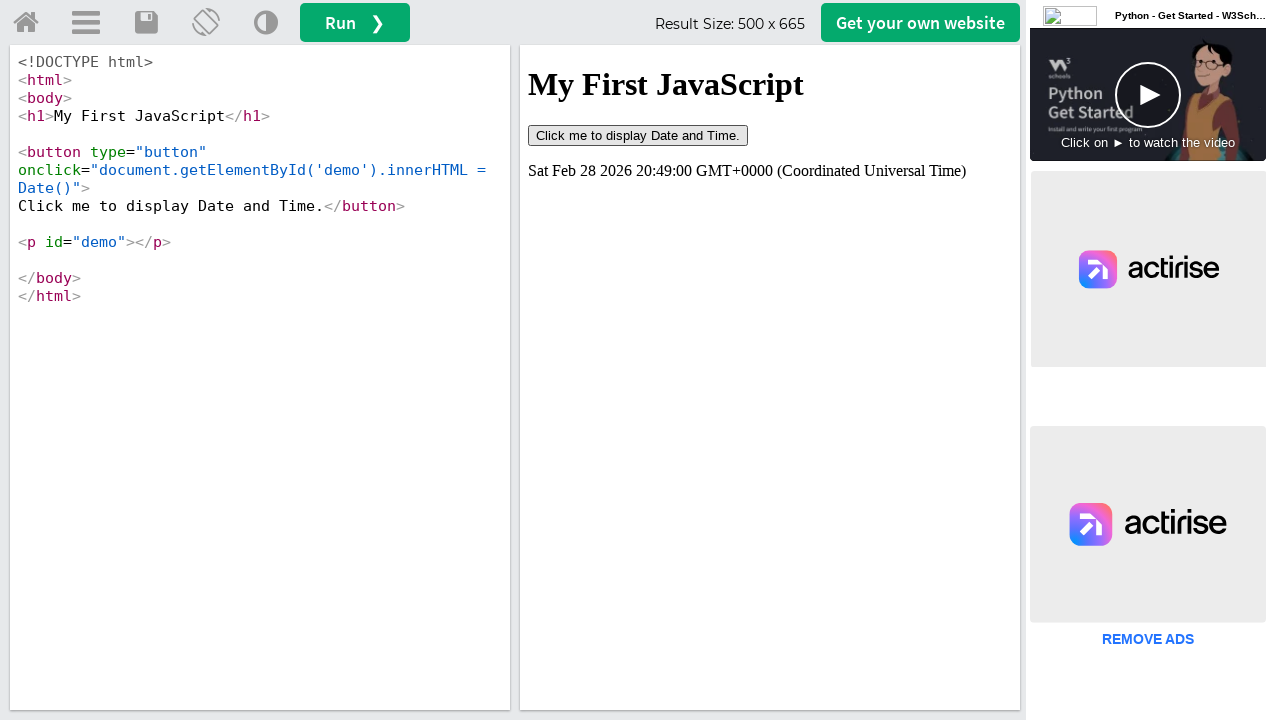

Waited 1000ms for action to complete
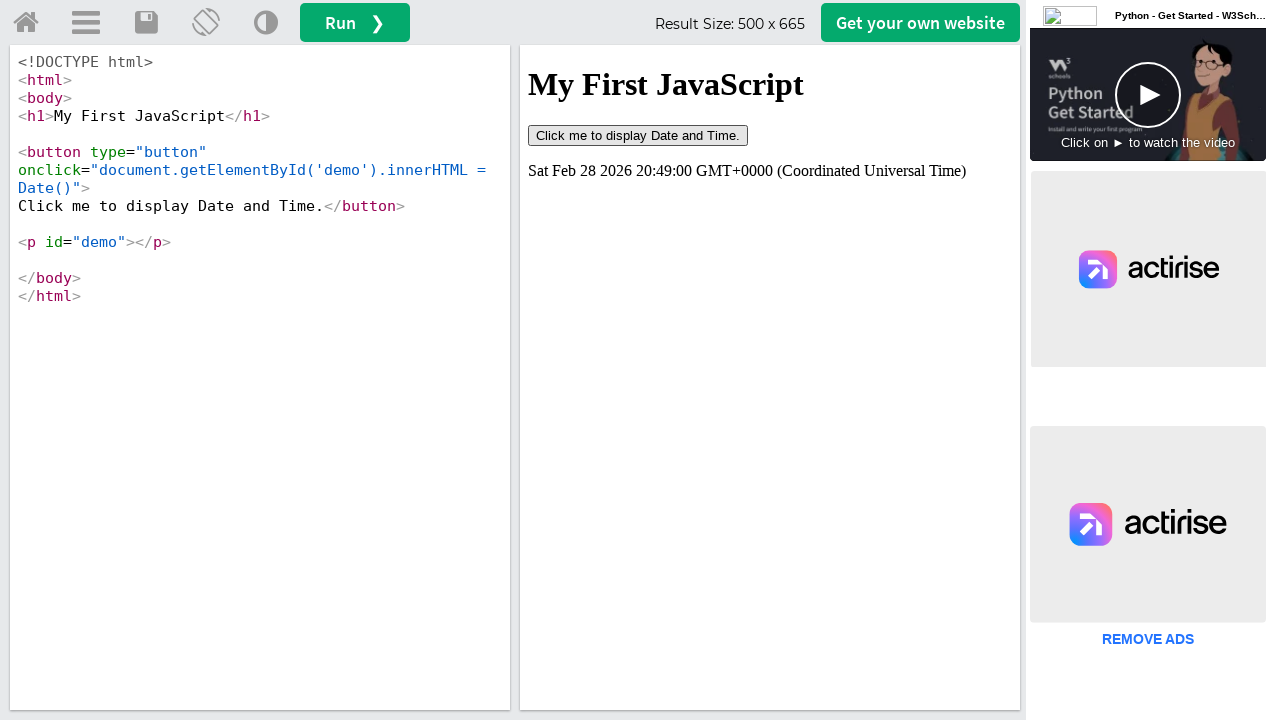

Clicked home icon link in main page at (26, 23) on a#tryhome
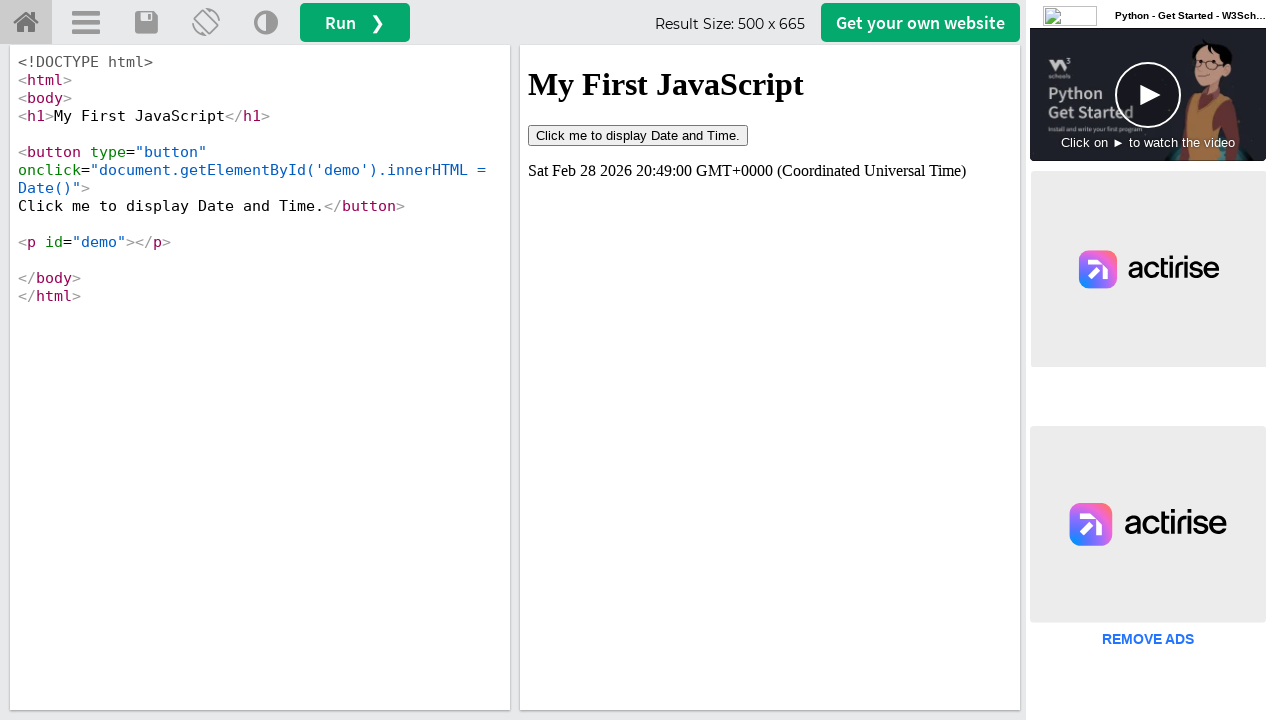

Page load completed after navigation
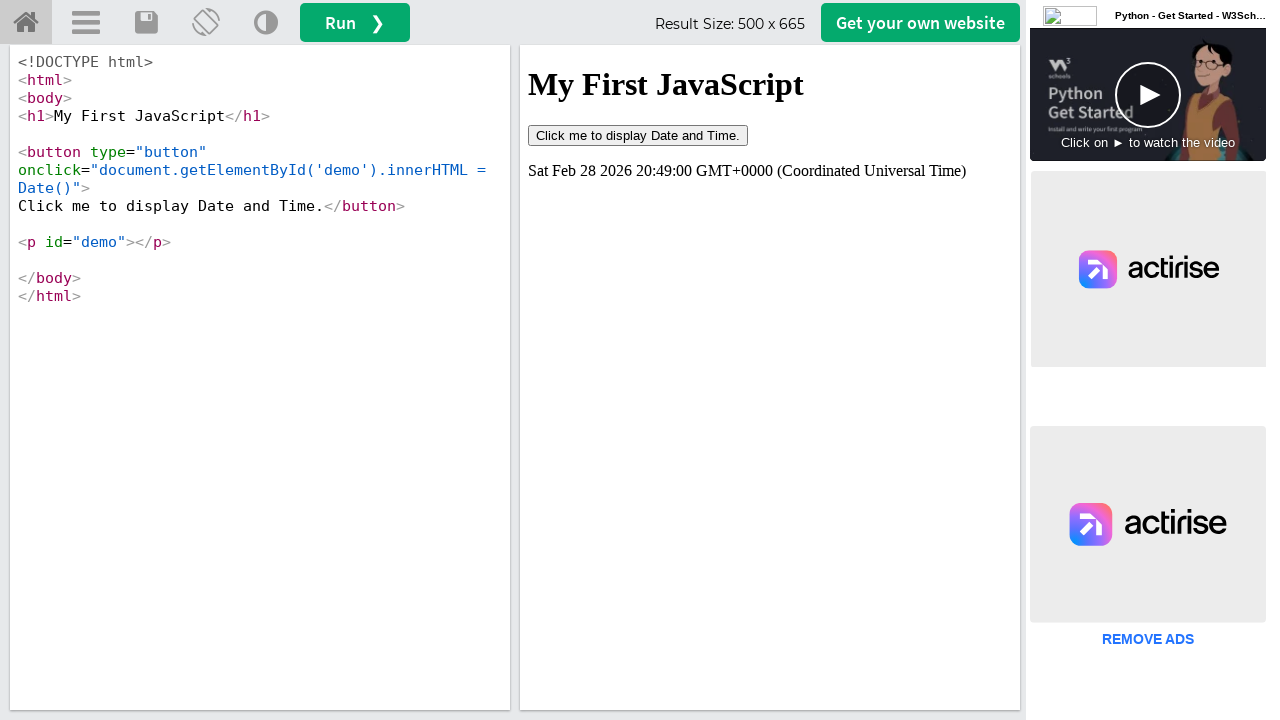

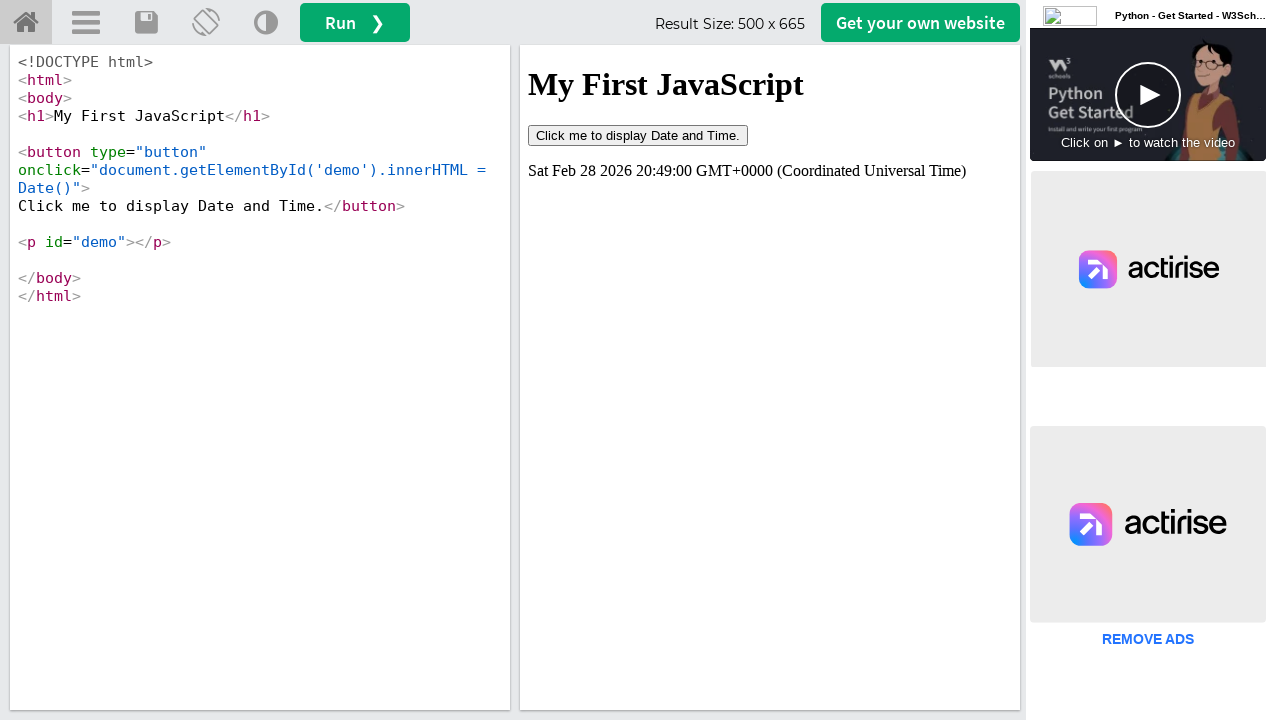